Tests that the Koel app login page loads correctly by navigating to the URL and verifying the current URL matches the expected value.

Starting URL: https://qa.koel.app/

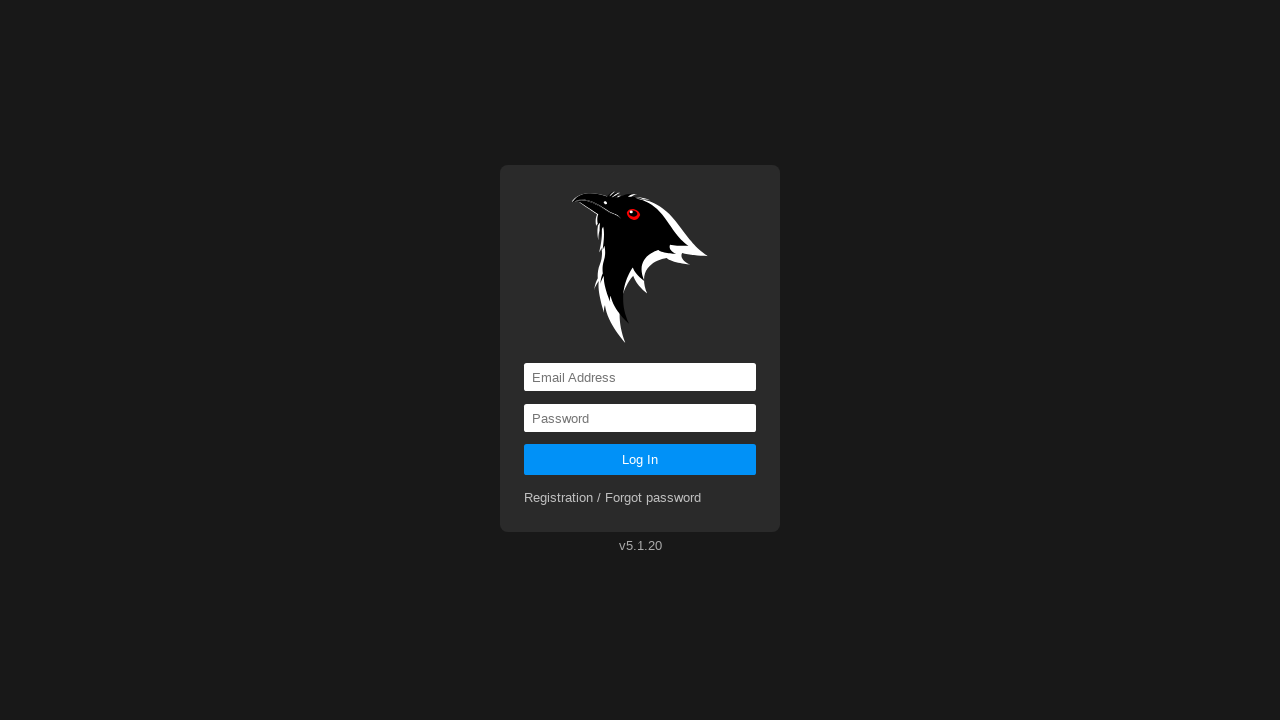

Navigated to Koel app login page at https://qa.koel.app/
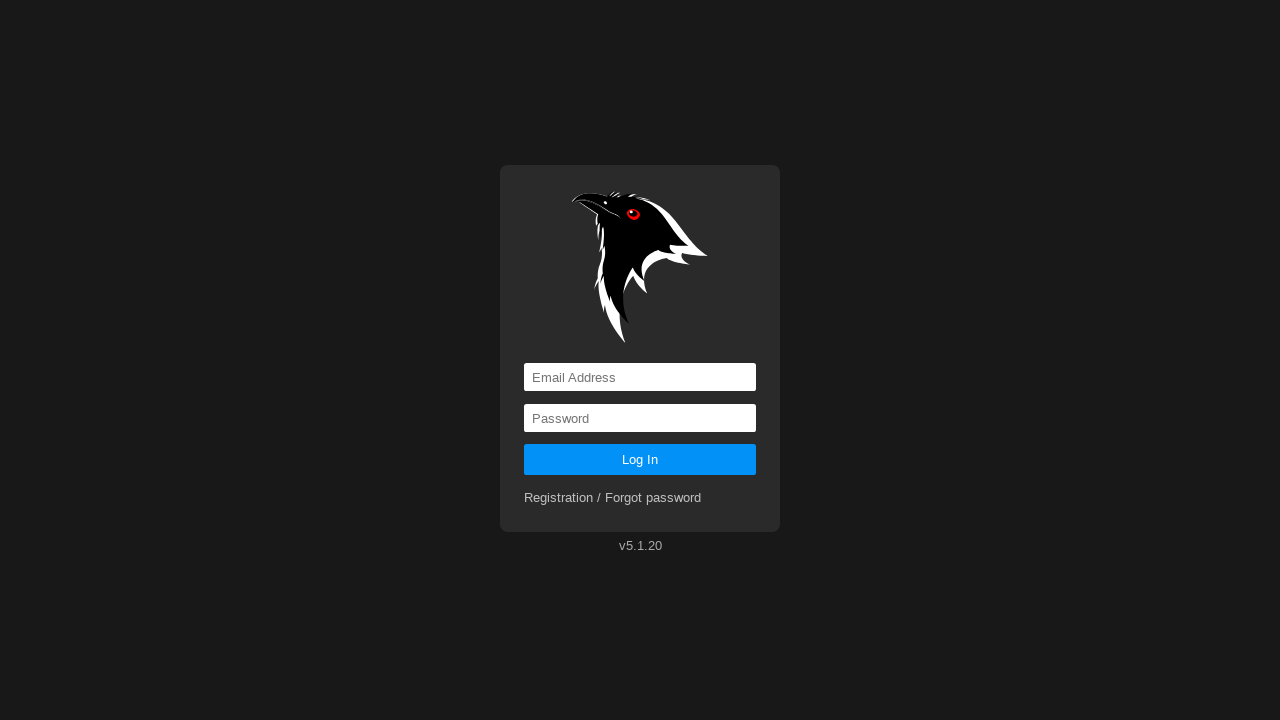

Verified current URL matches expected login page URL
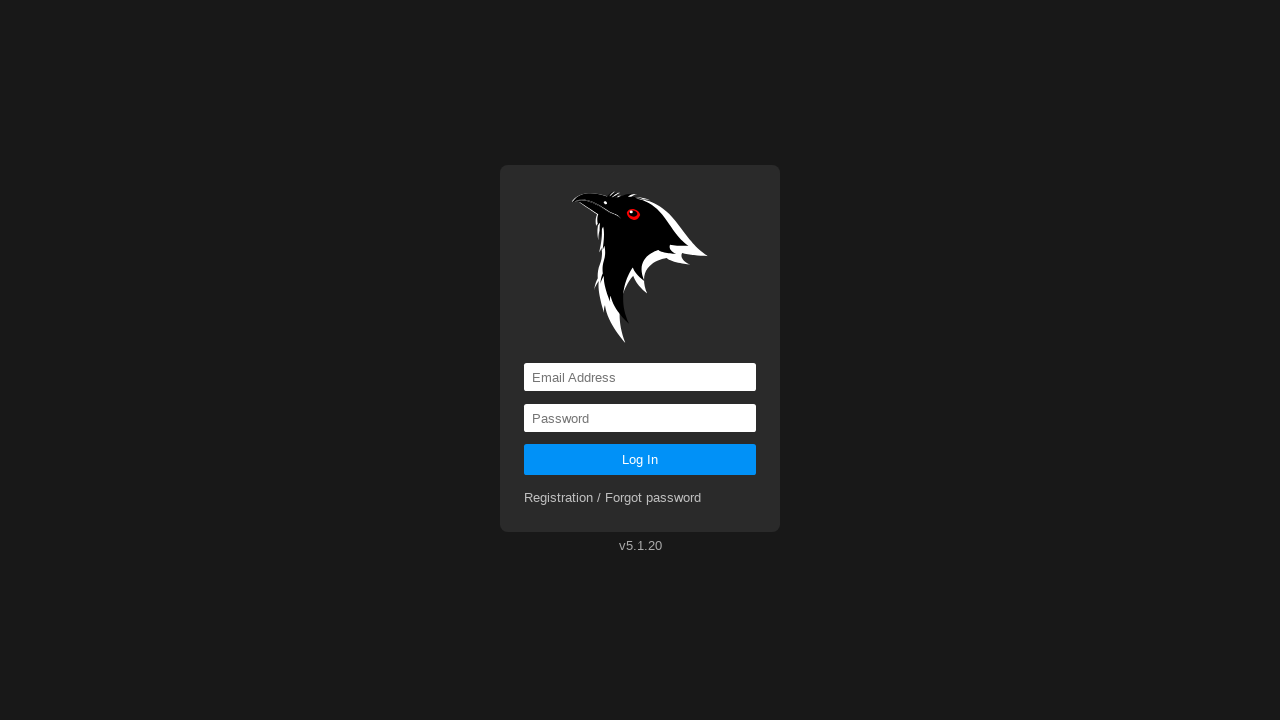

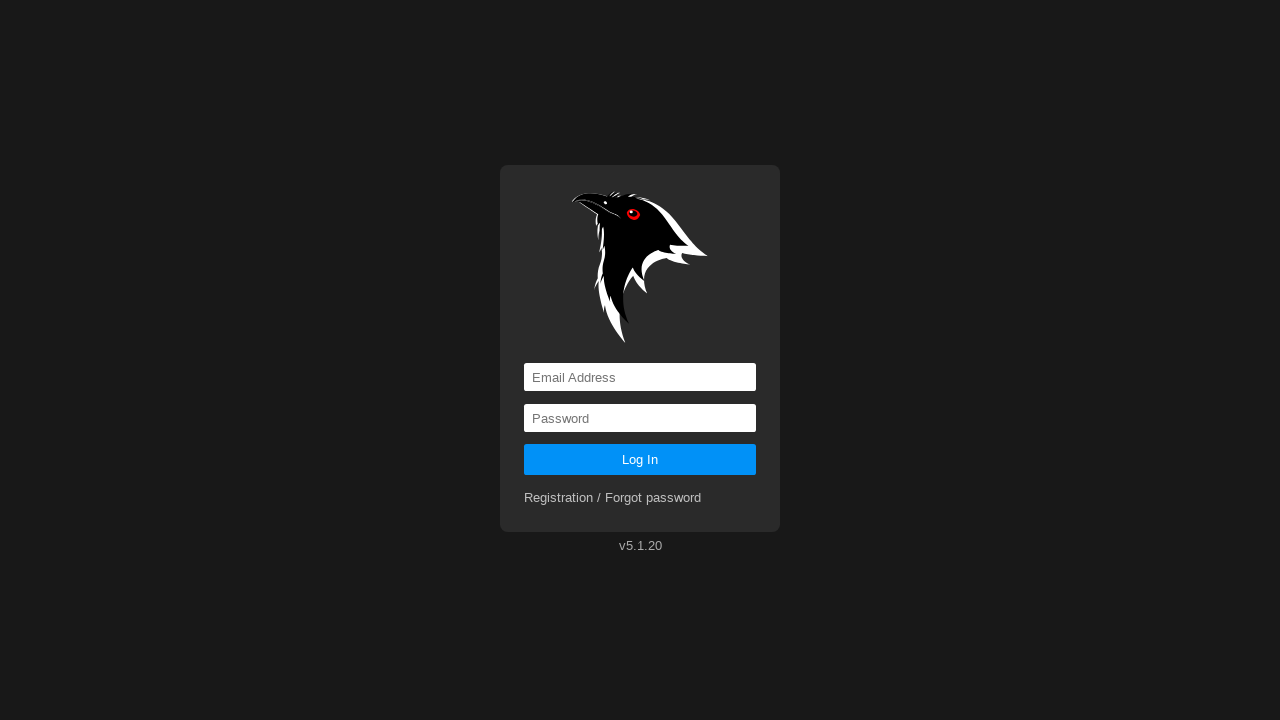